Tests window handling functionality by opening a new window, switching between windows, and verifying content in each window

Starting URL: https://the-internet.herokuapp.com/windows

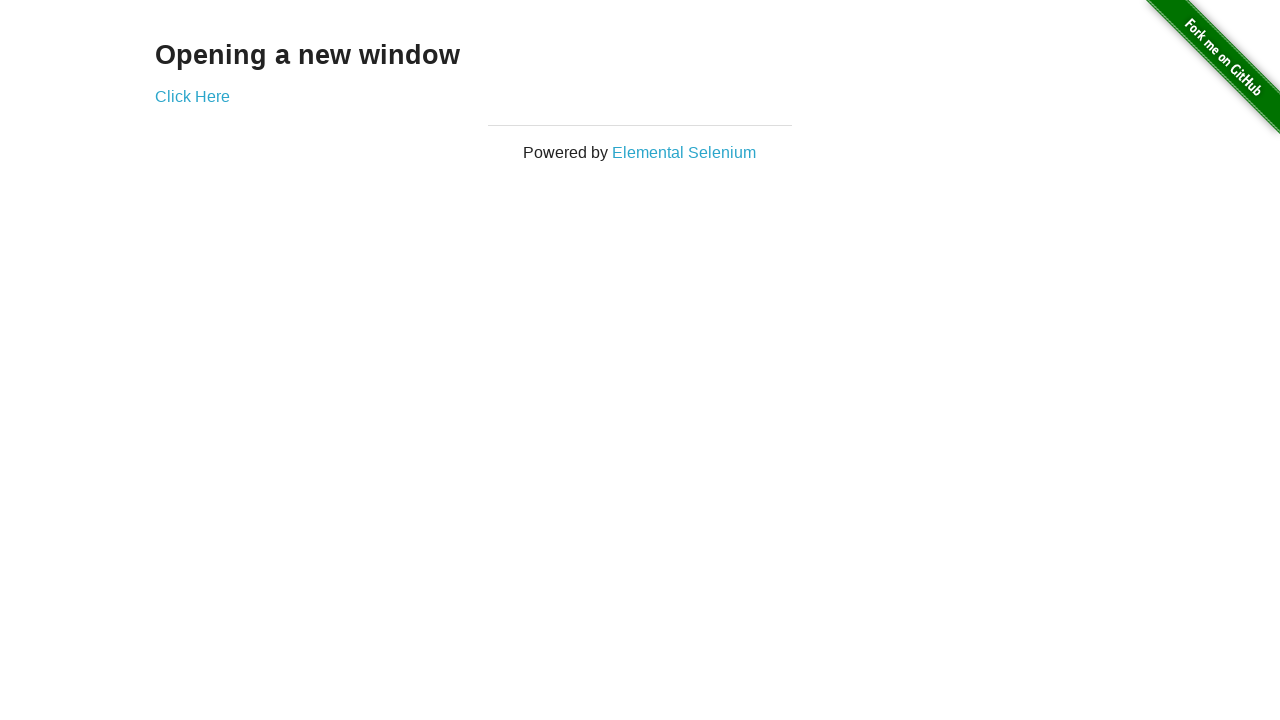

Located h3 heading element on first page
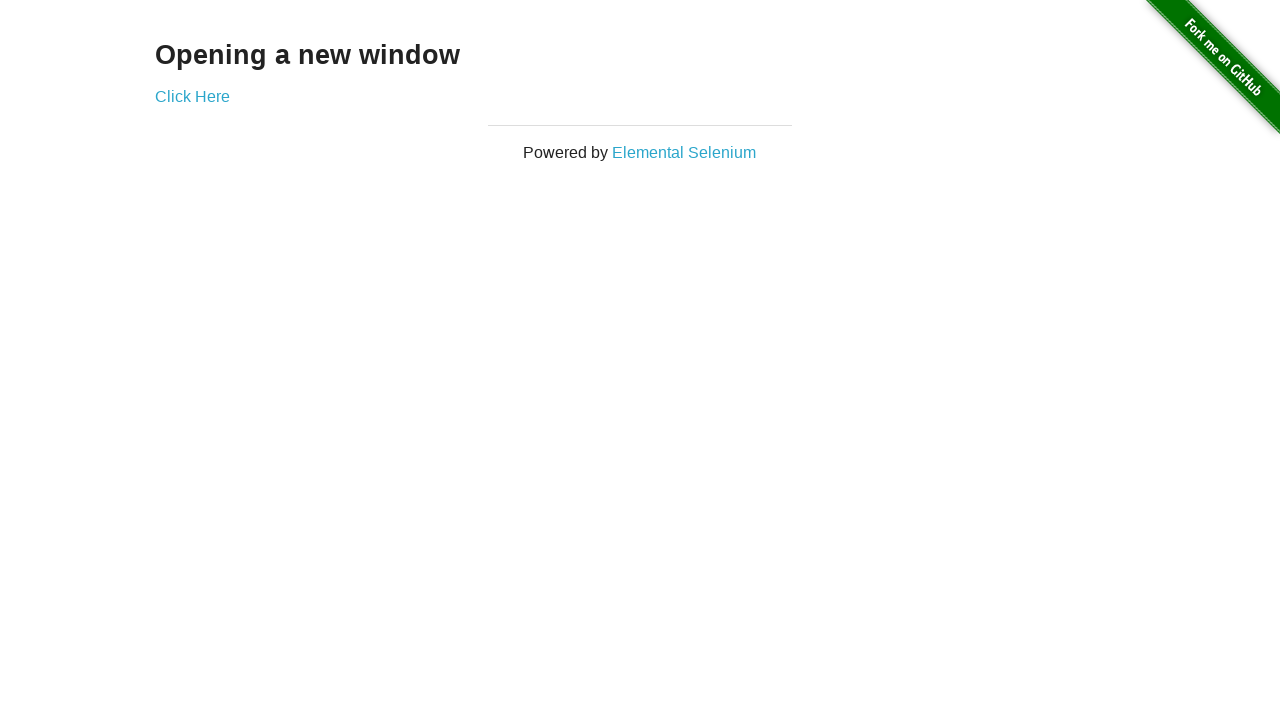

Verified heading text is 'Opening a new window'
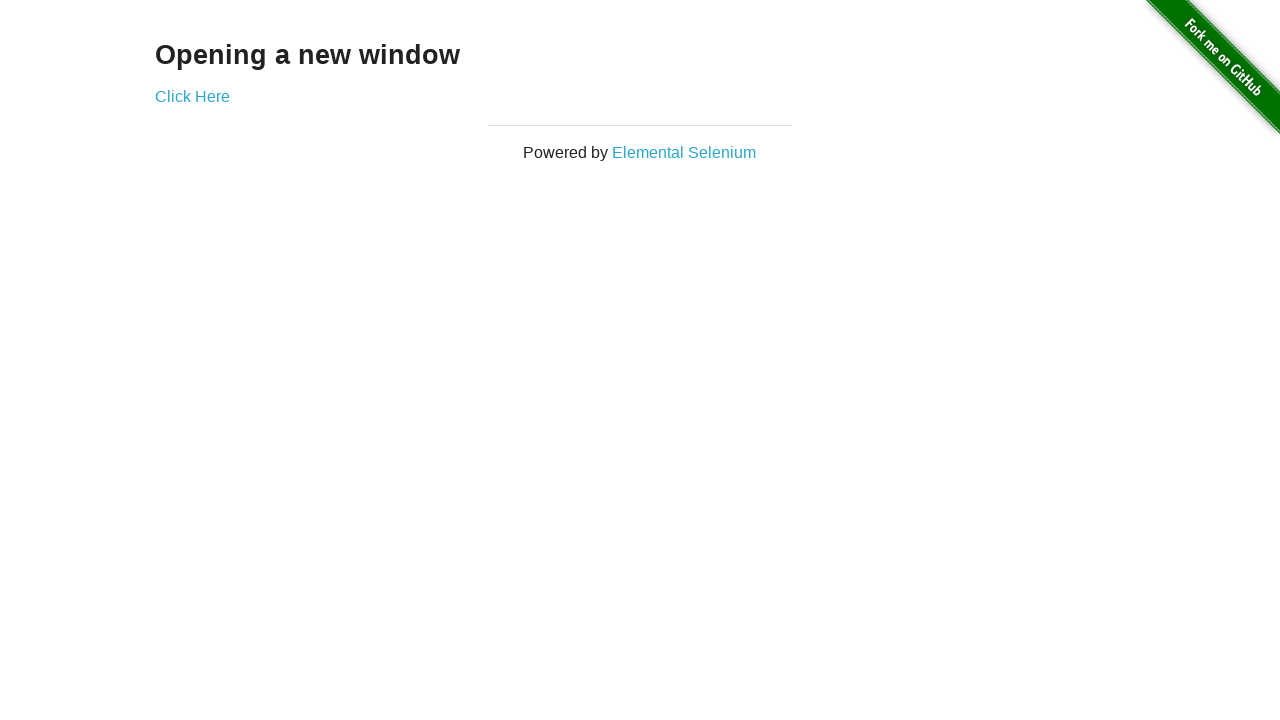

Verified first page title is 'The Internet'
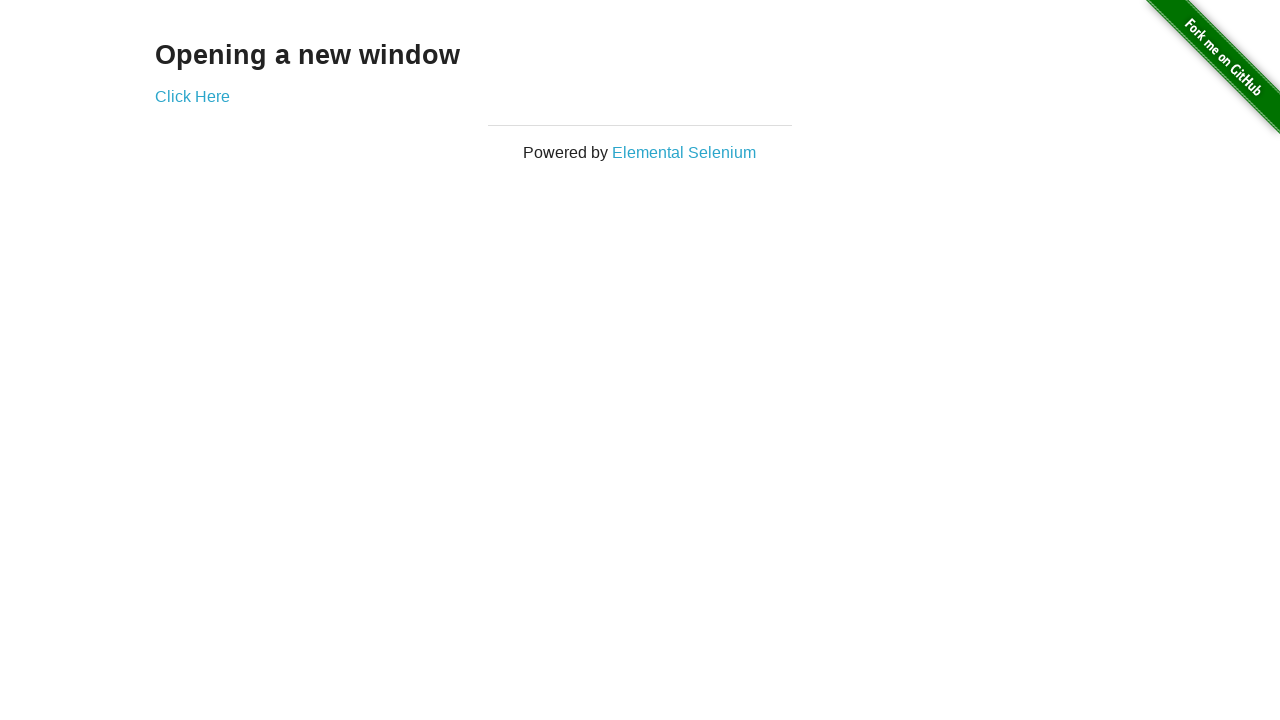

Stored reference to first page
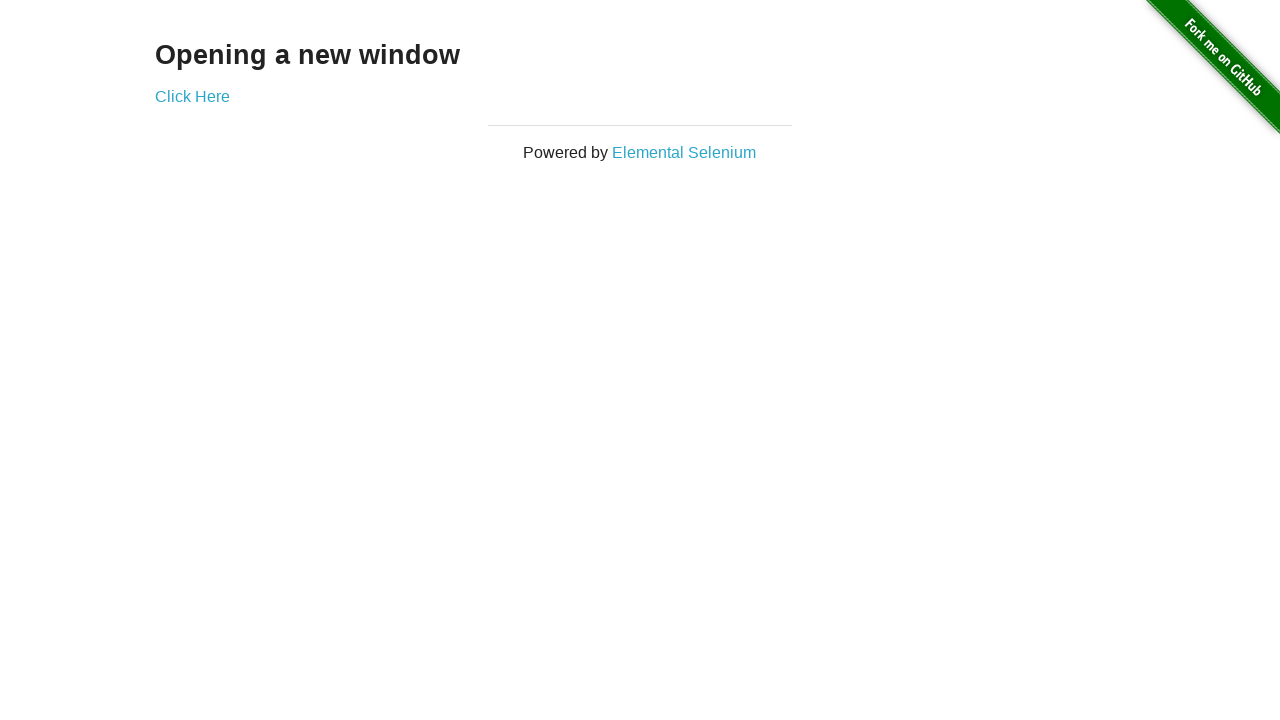

Clicked 'Click Here' link to open new window at (192, 96) on text=Click Here
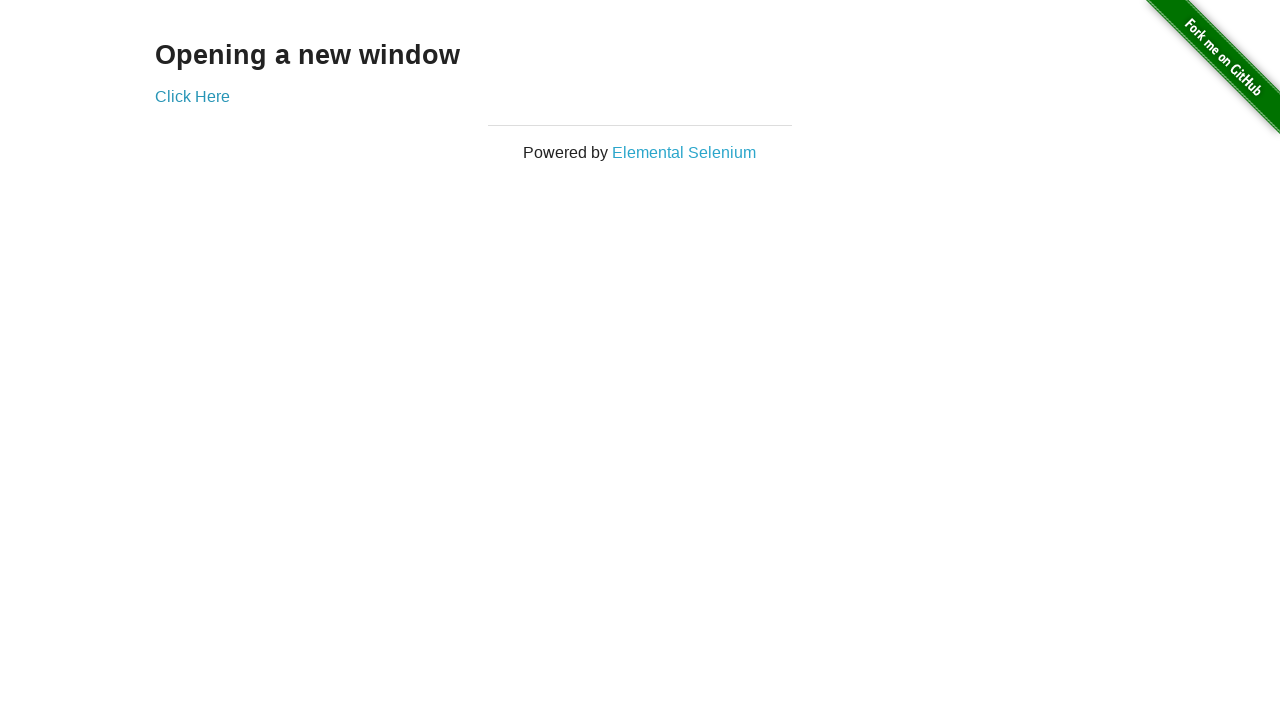

Captured reference to newly opened window
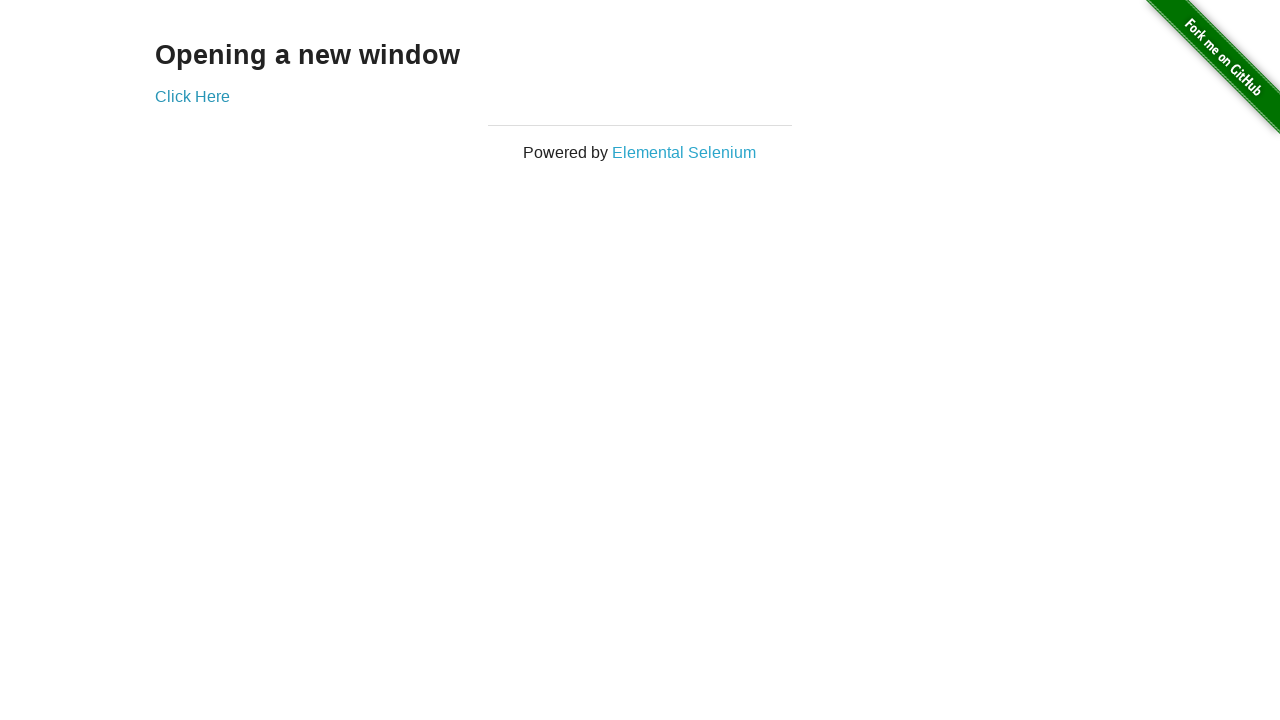

Verified new window title is 'New Window'
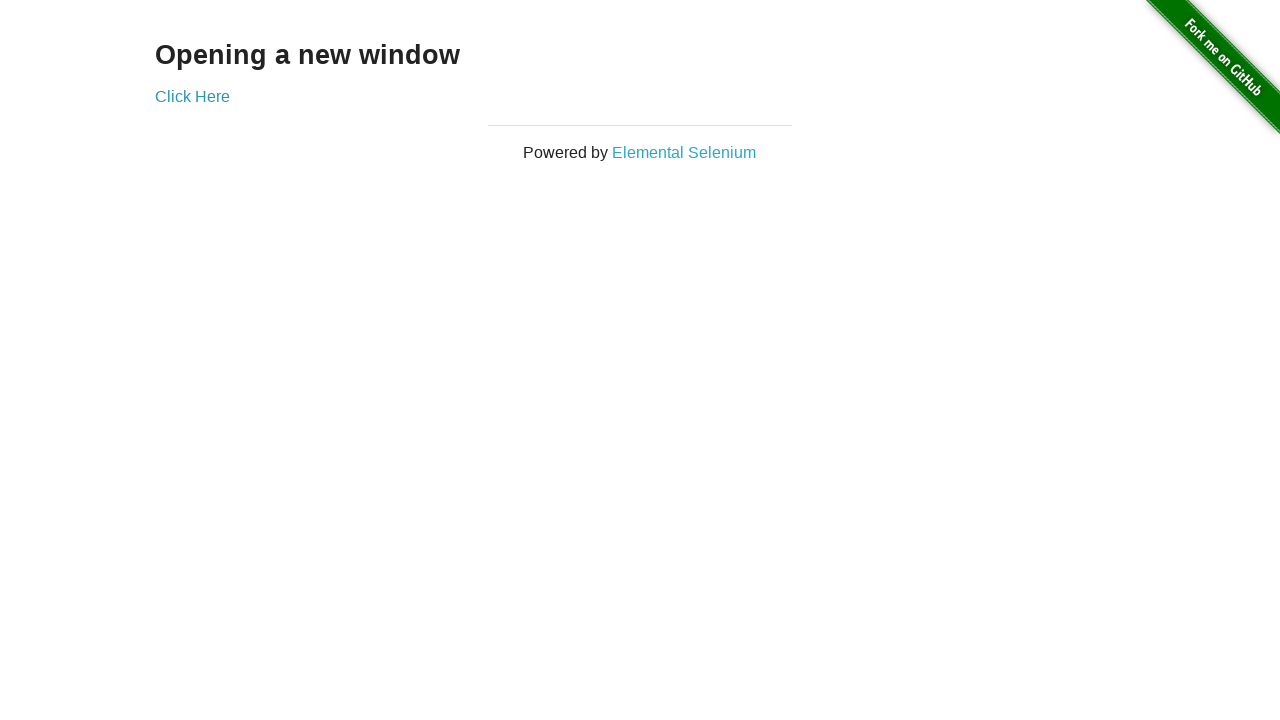

Located h3 heading element in new window
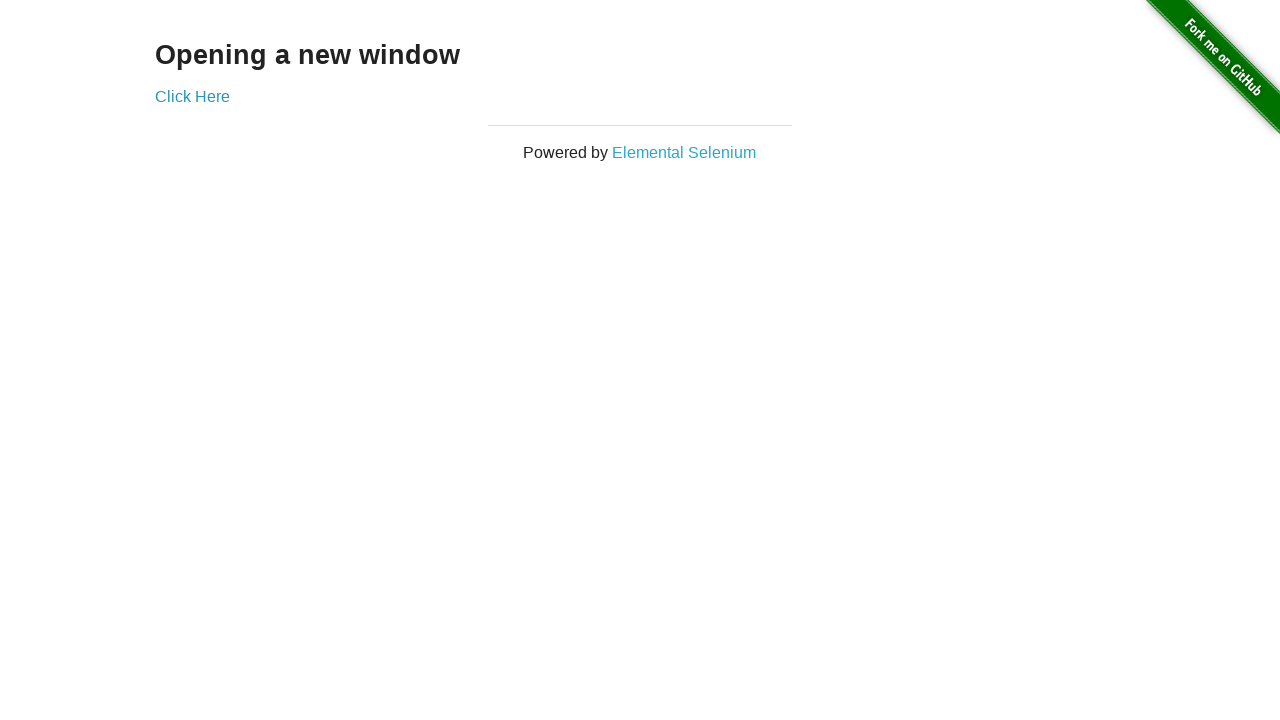

Verified new window heading text is 'New Window'
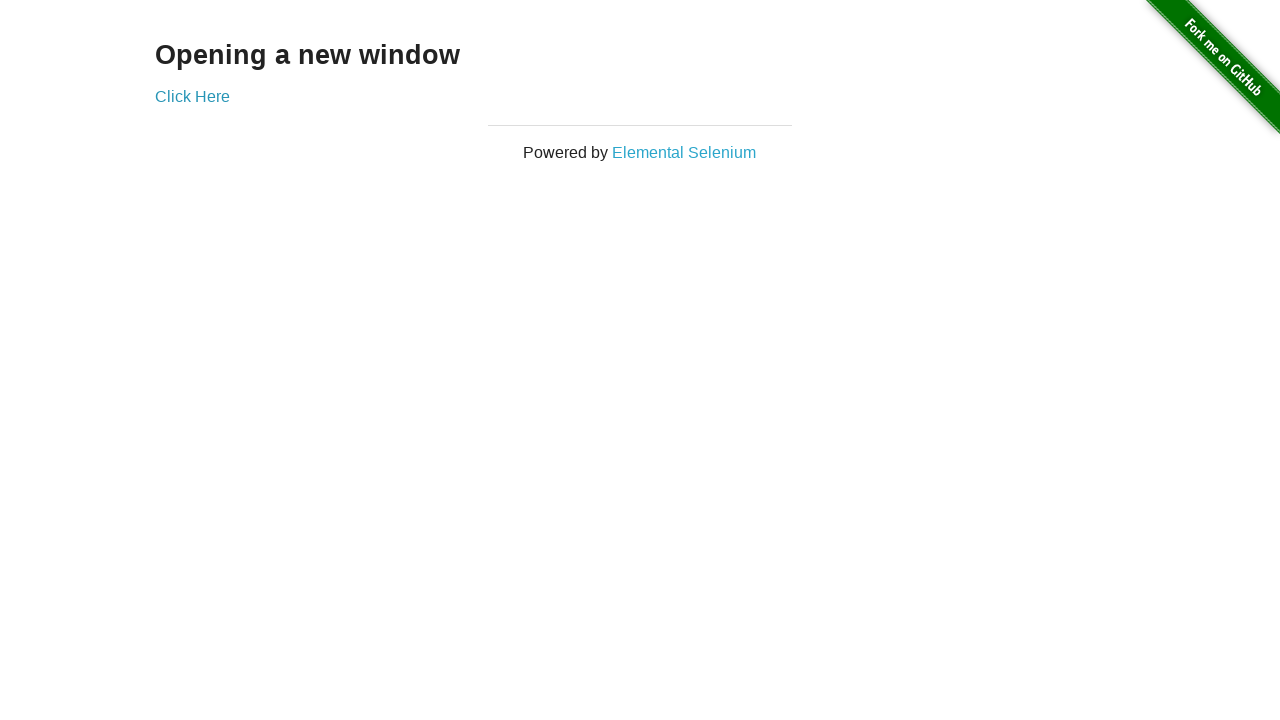

Switched back to first window by bringing it to front
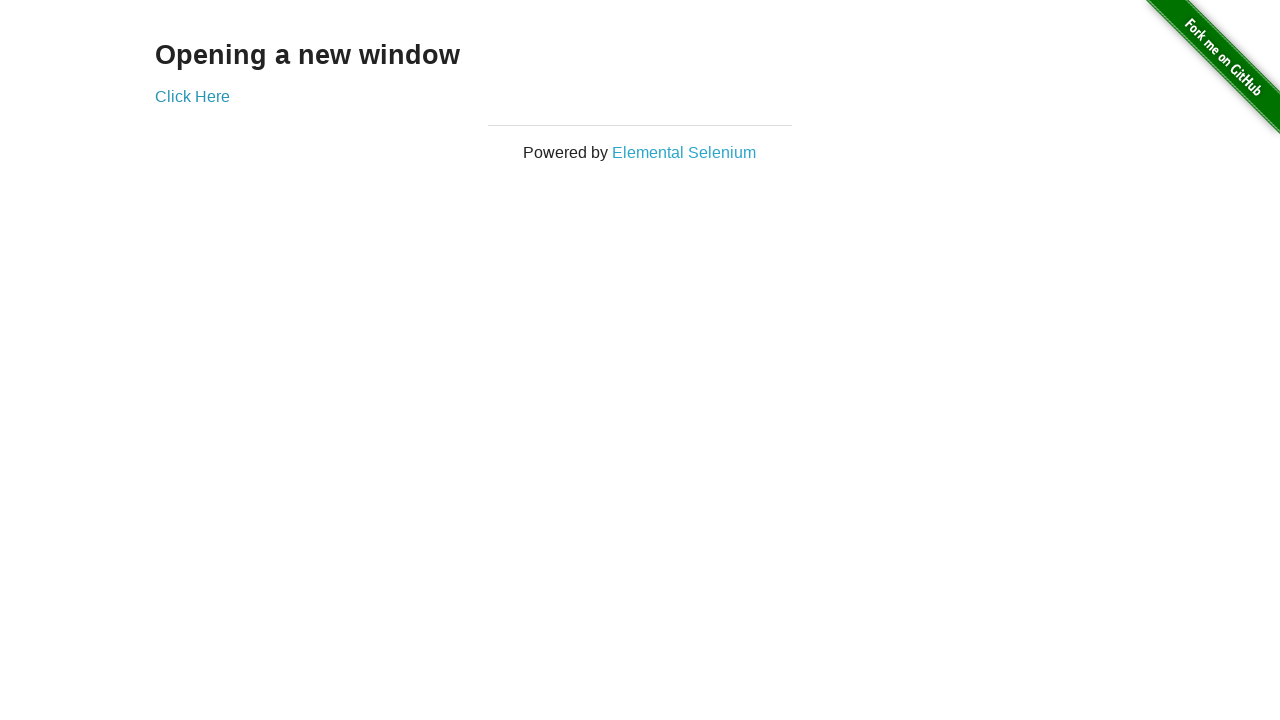

Verified switched back to first page with title 'The Internet'
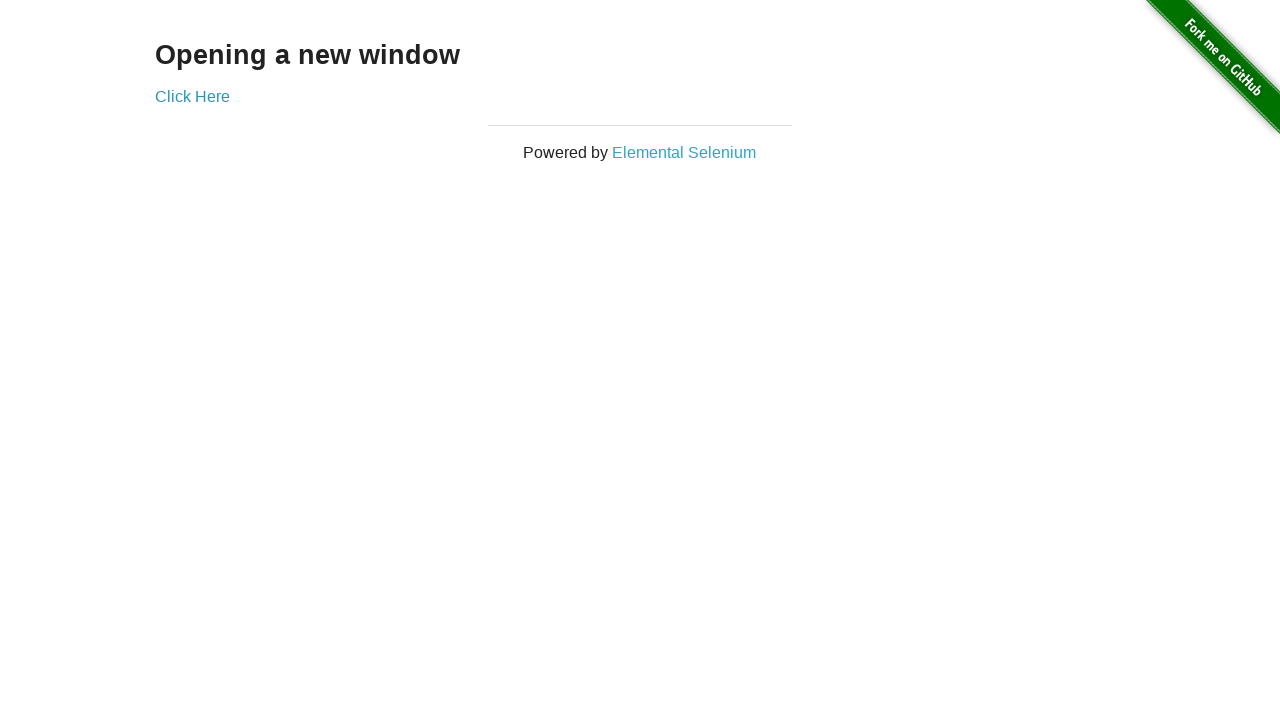

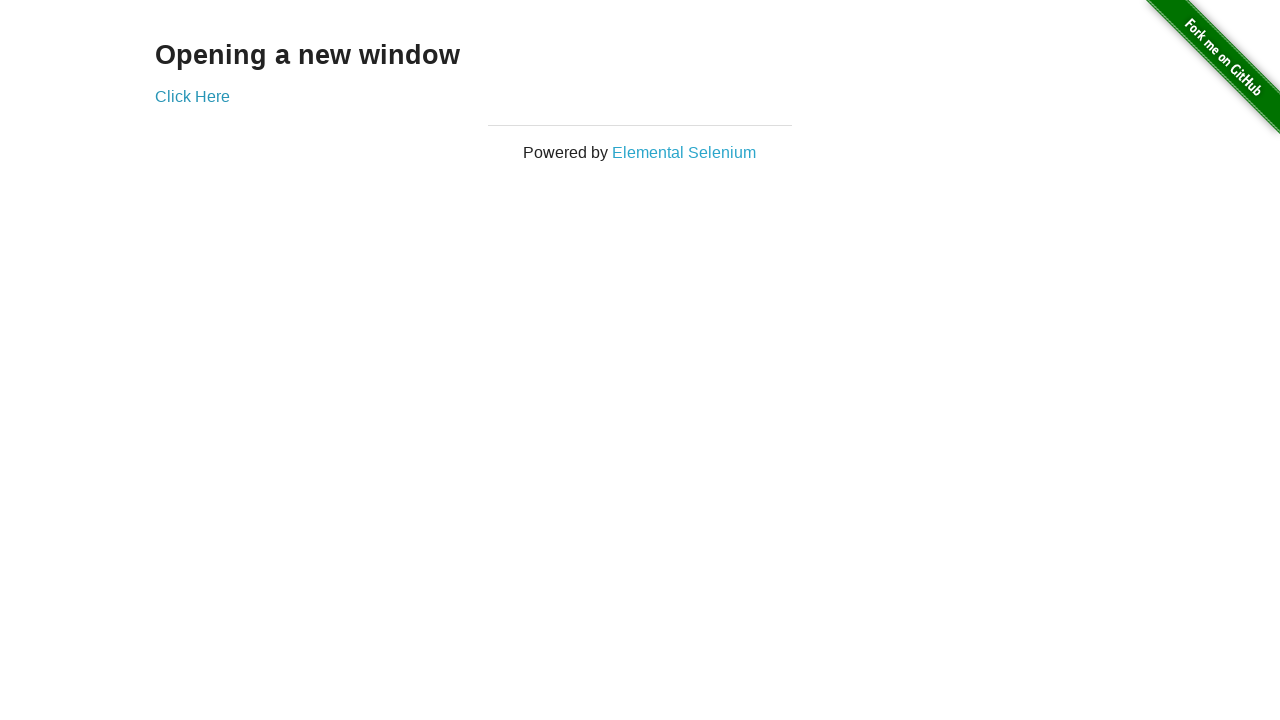